Navigates to Tesla homepage and verifies that the page loads successfully

Starting URL: https://www.tesla.com

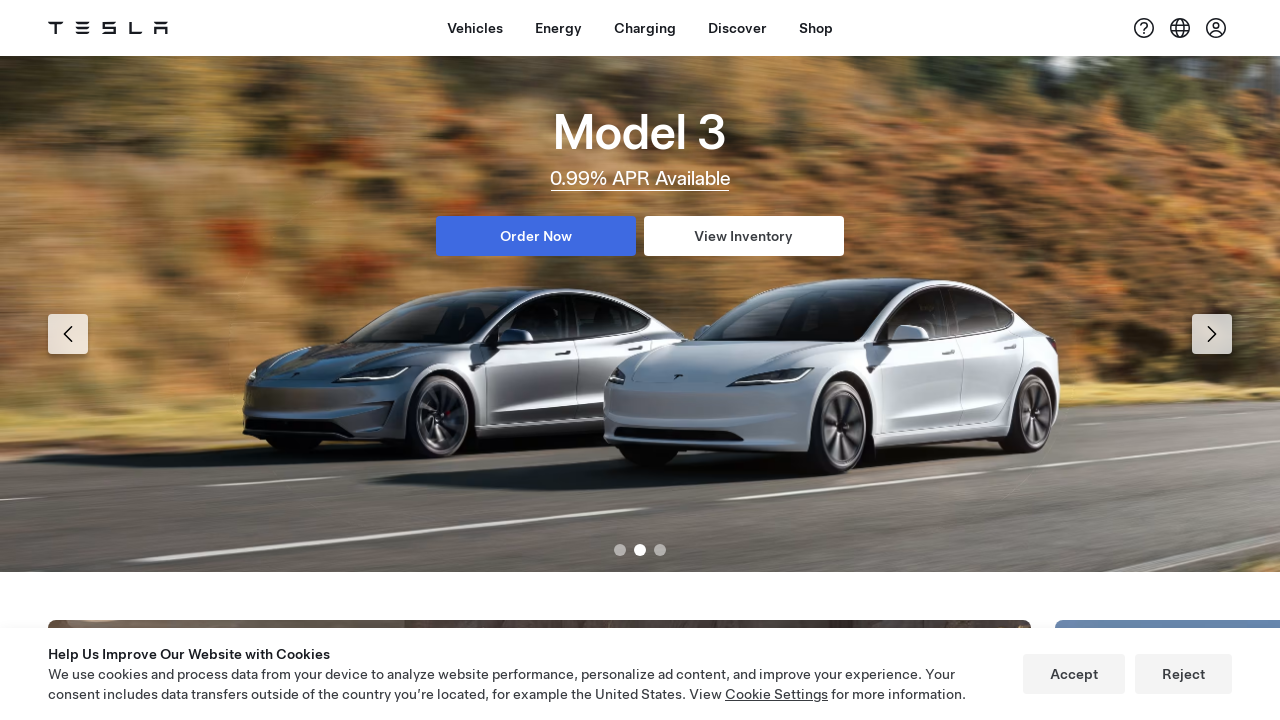

Navigated to Tesla homepage
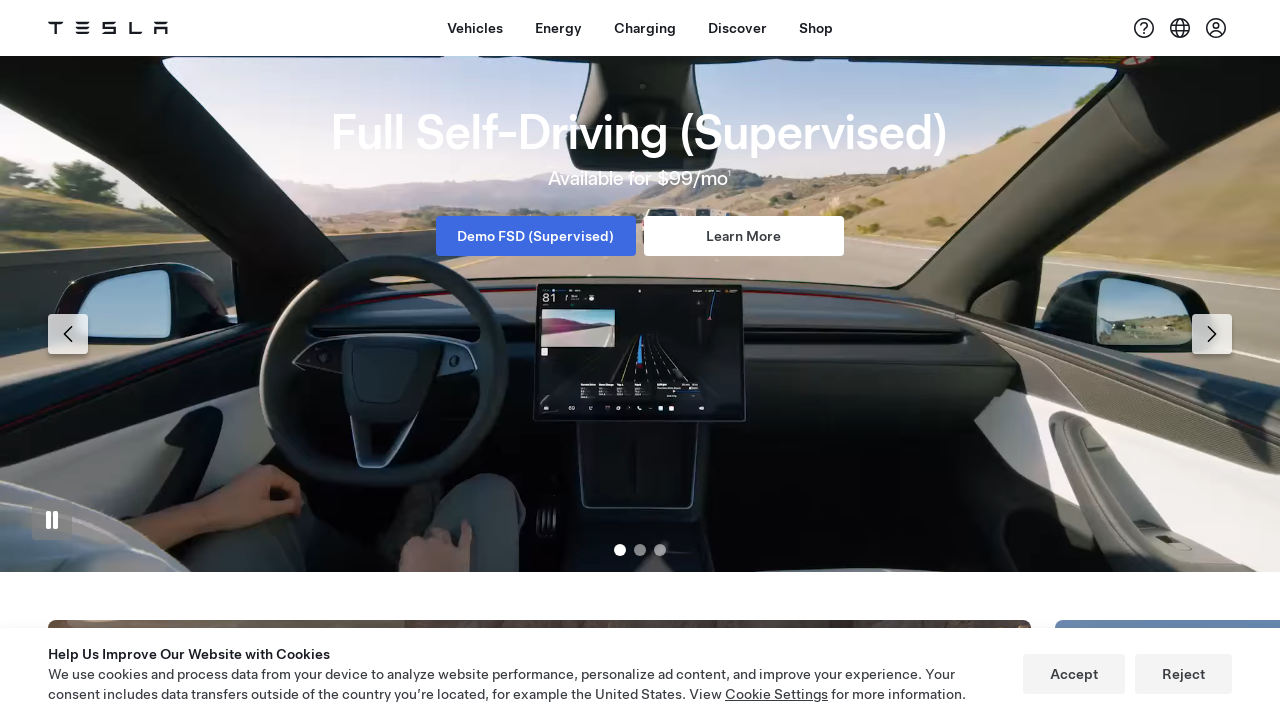

Verified page title is 'Electric Cars, Solar & Clean Energy | Tesla'
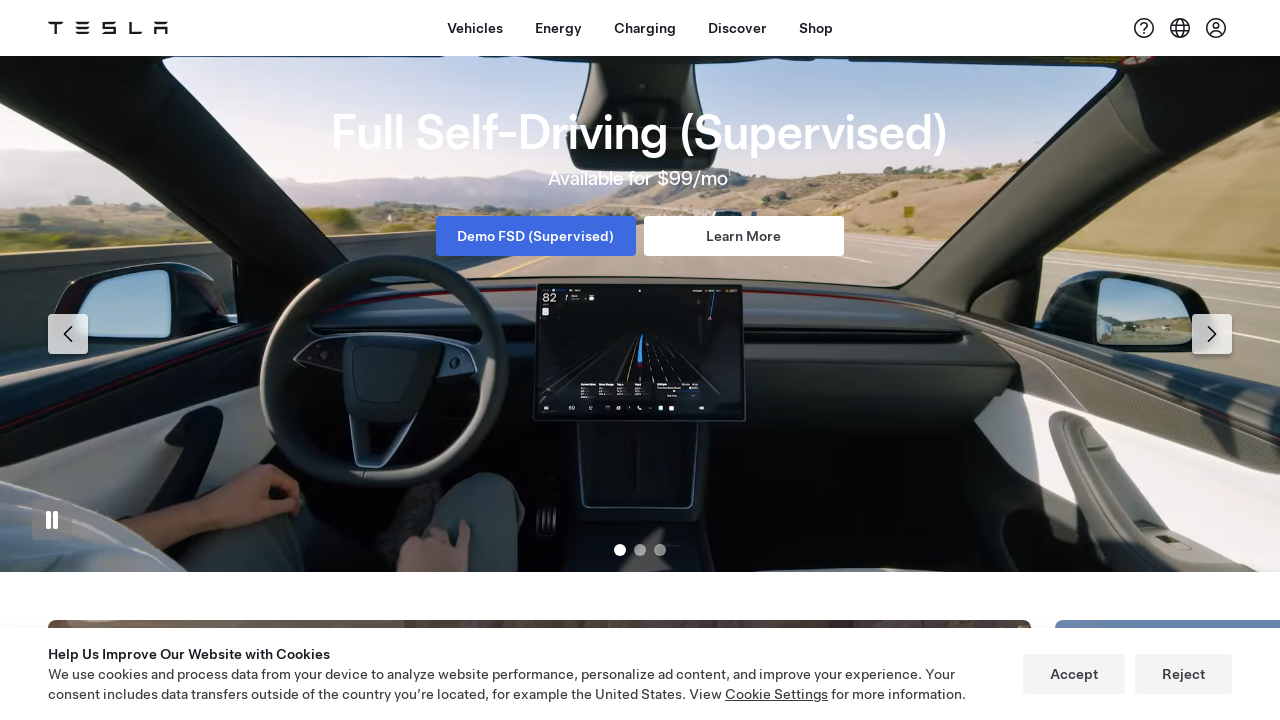

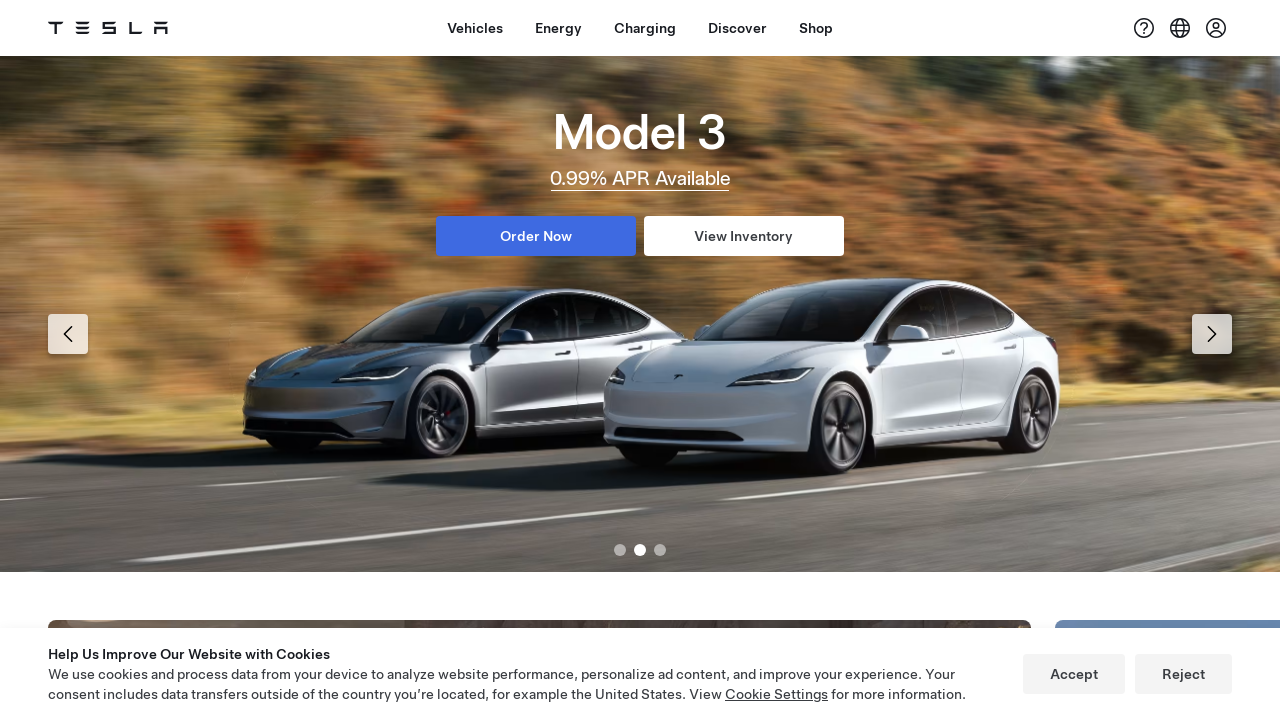